Tests the Python.org website search functionality by searching for "pycon" and verifying that results are returned.

Starting URL: http://www.python.org

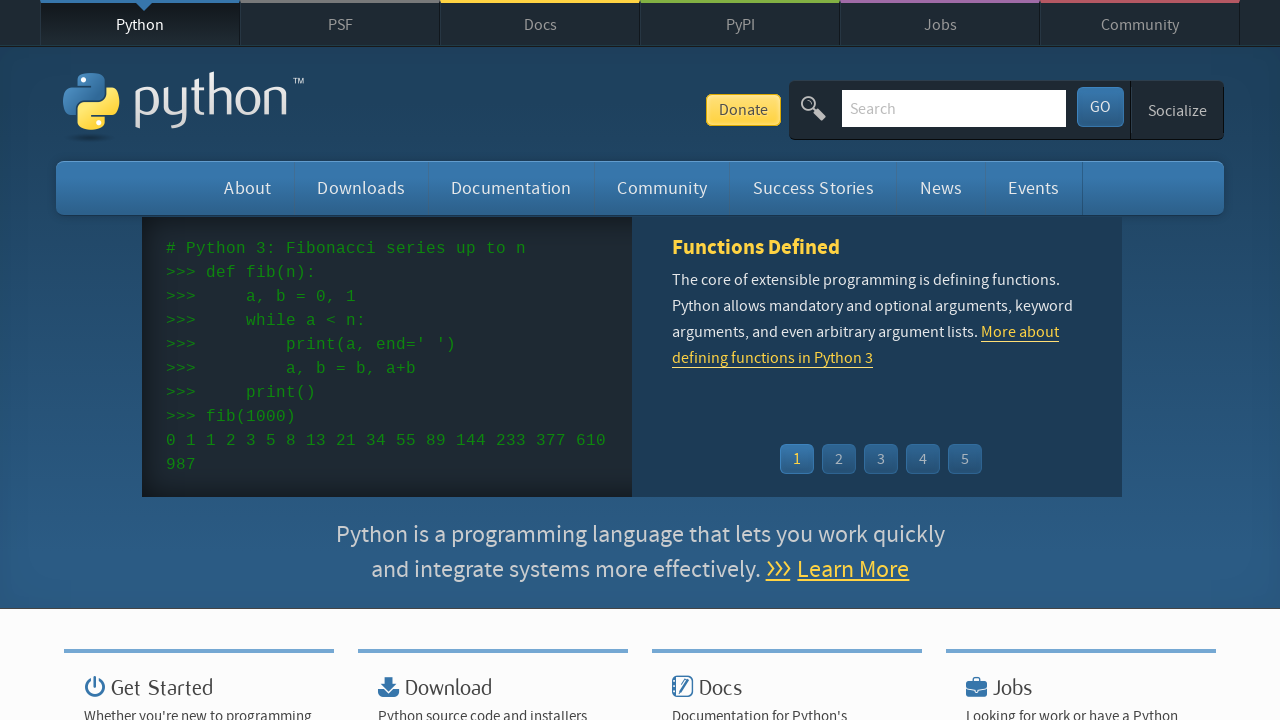

Verified 'Python' is in page title
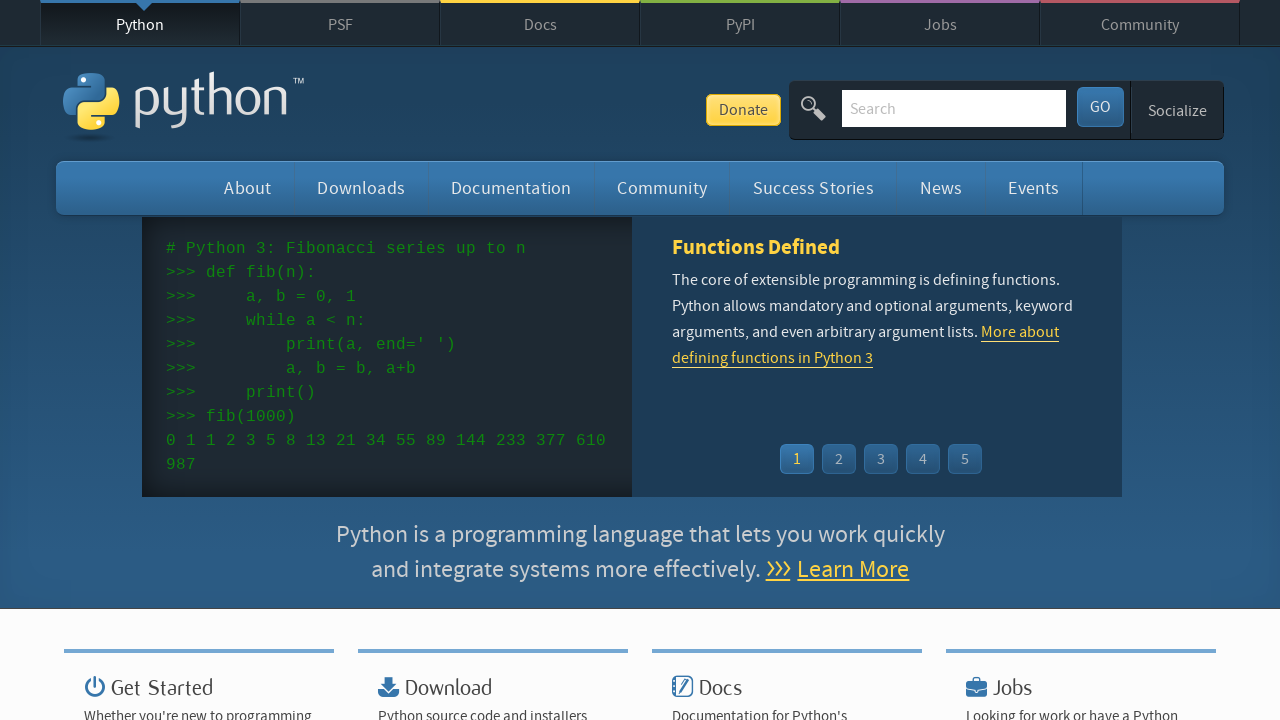

Cleared the search box on input[name='q']
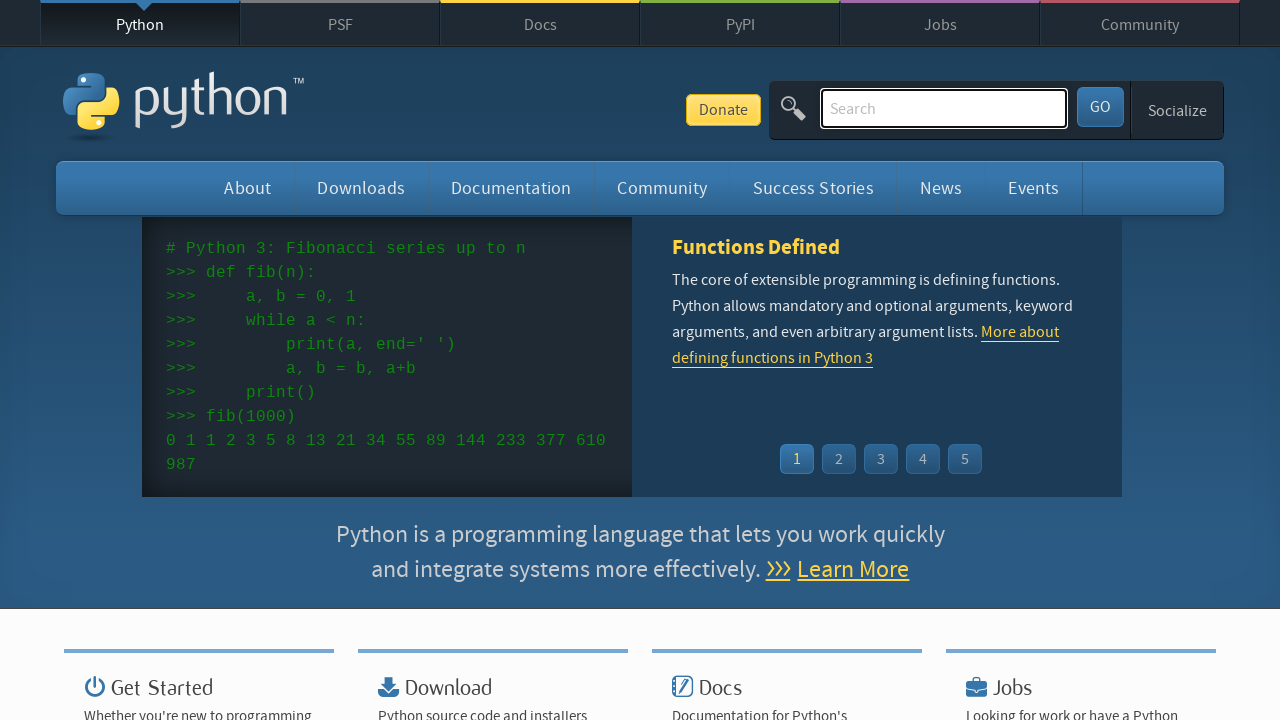

Filled search box with 'pycon' on input[name='q']
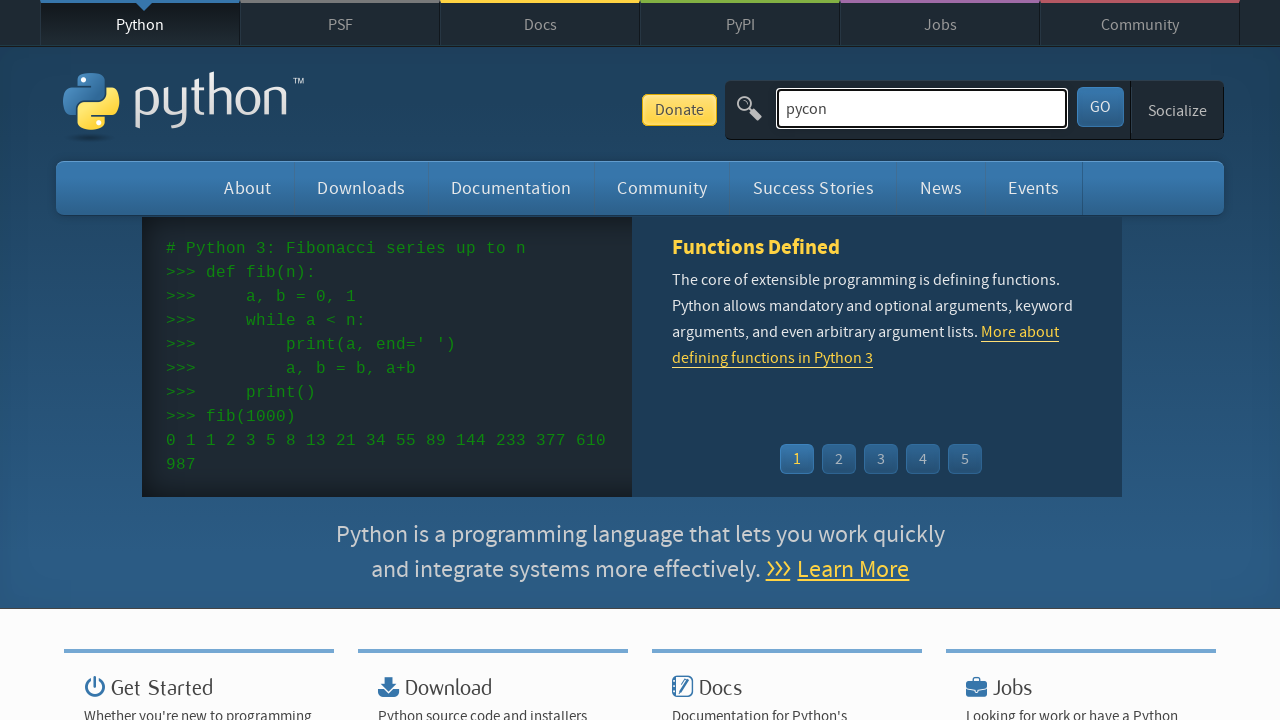

Pressed Enter to submit search on input[name='q']
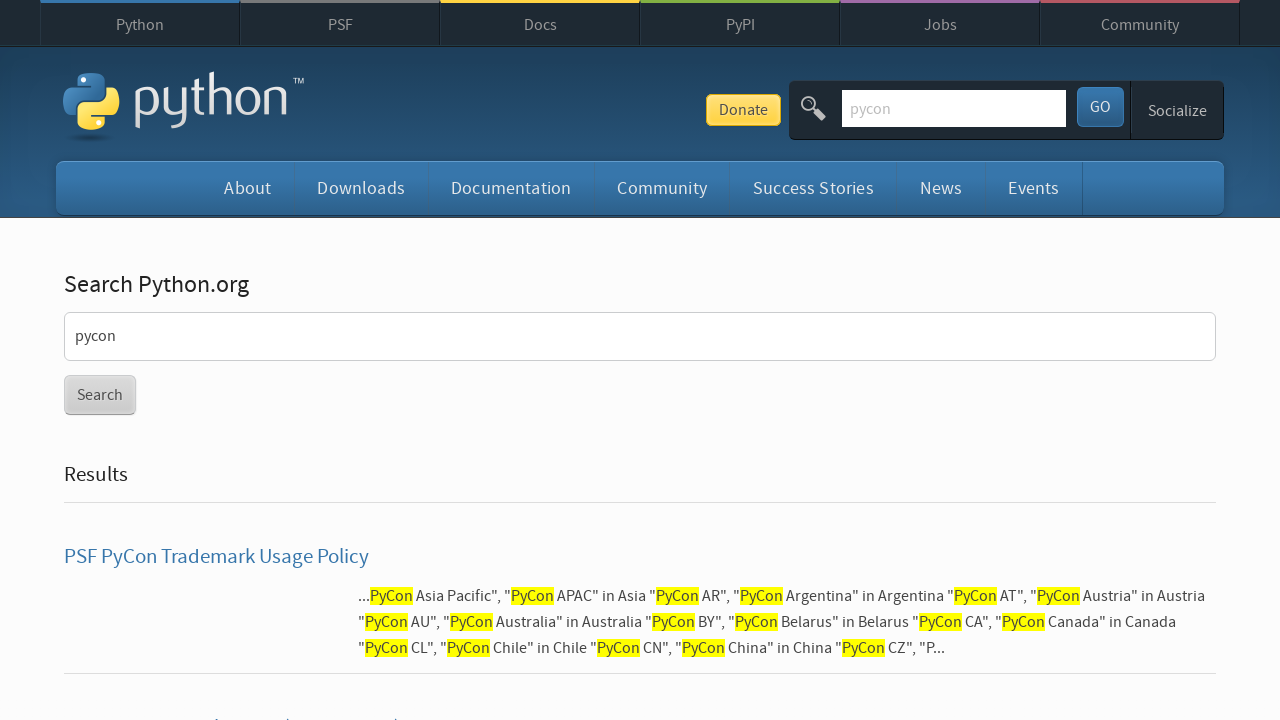

Waited for page to reach networkidle state
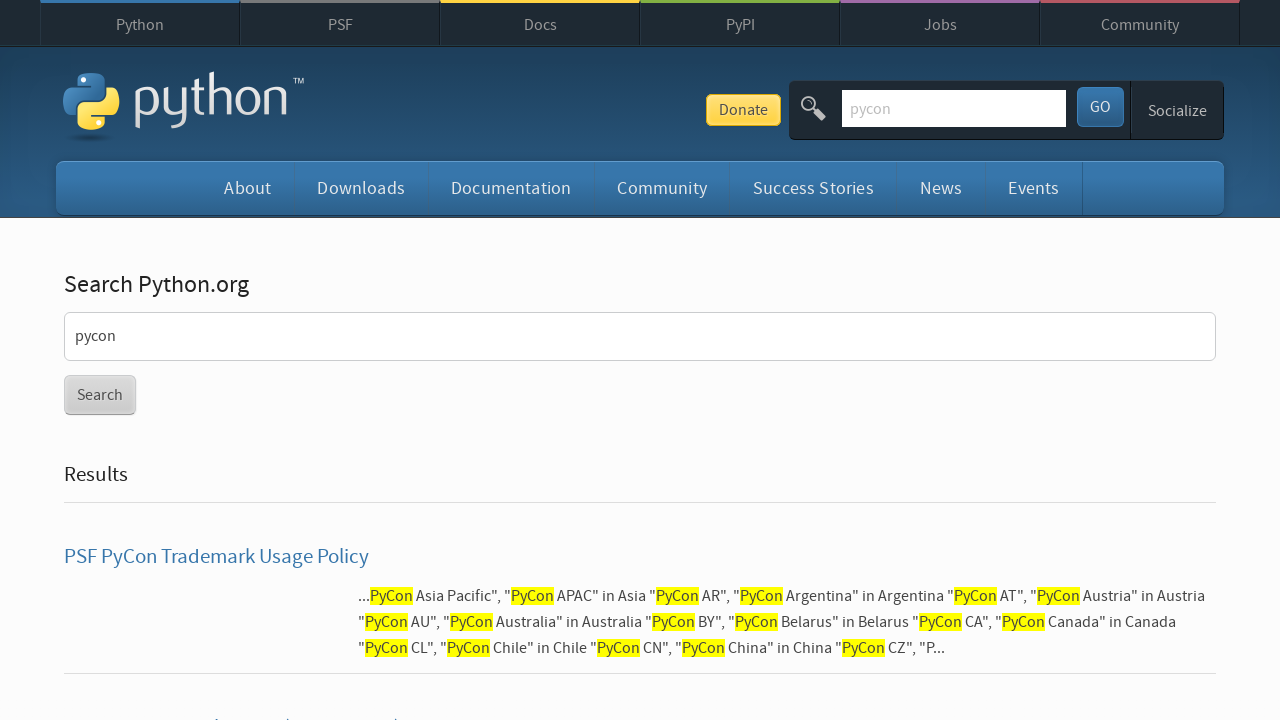

Verified search results were returned (no 'No results found' message)
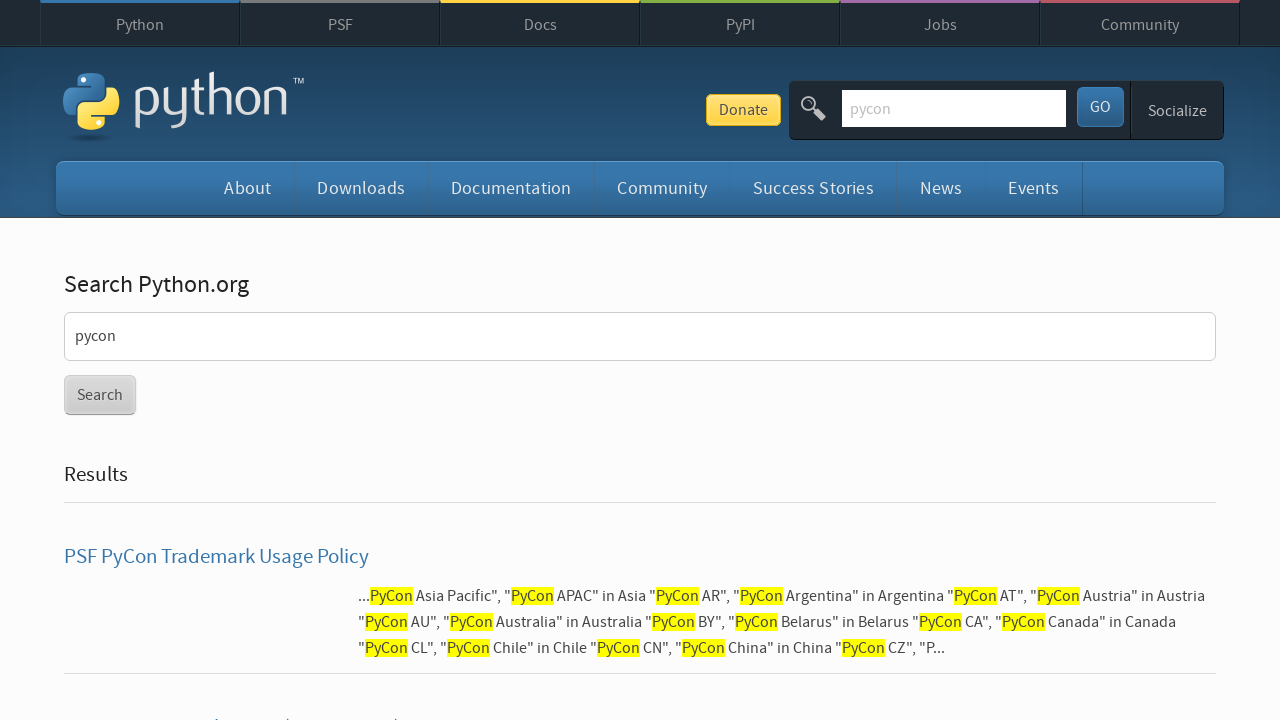

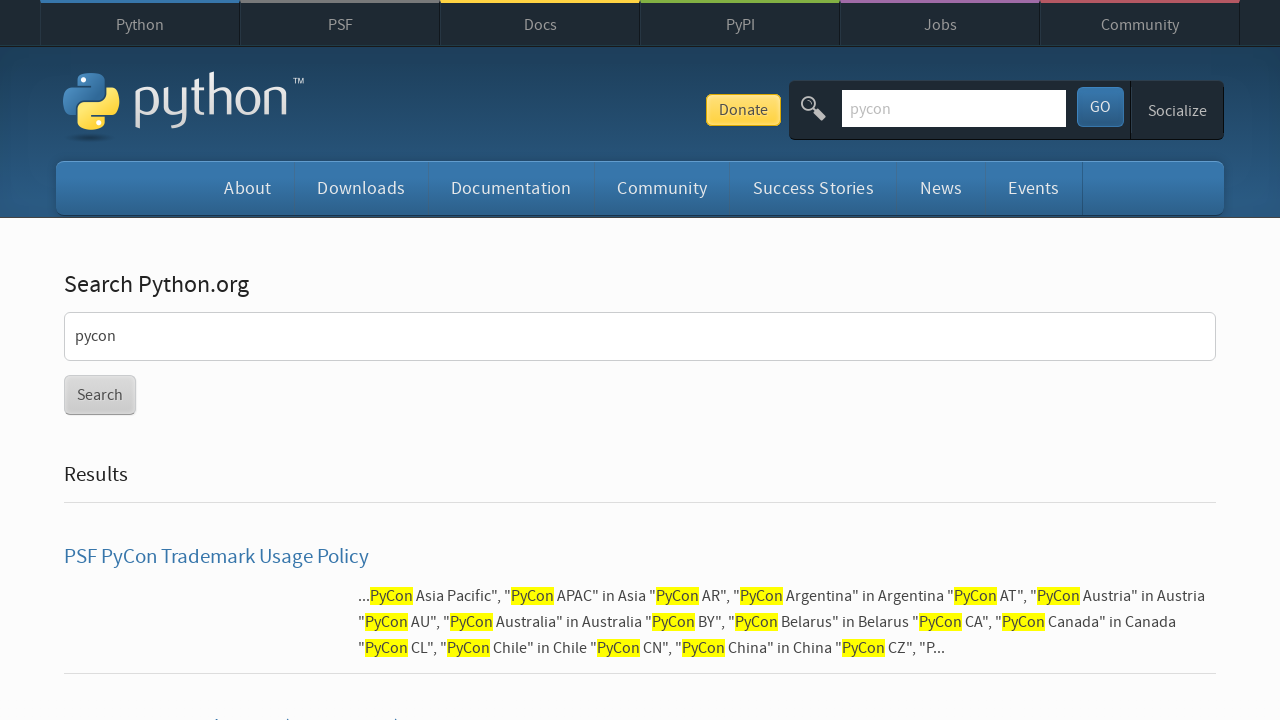